Tests an explicit wait scenario where the script waits for a price to drop to $100, then clicks a button, reads a value, calculates a mathematical result, and submits the answer in a form.

Starting URL: http://suninjuly.github.io/explicit_wait2.html

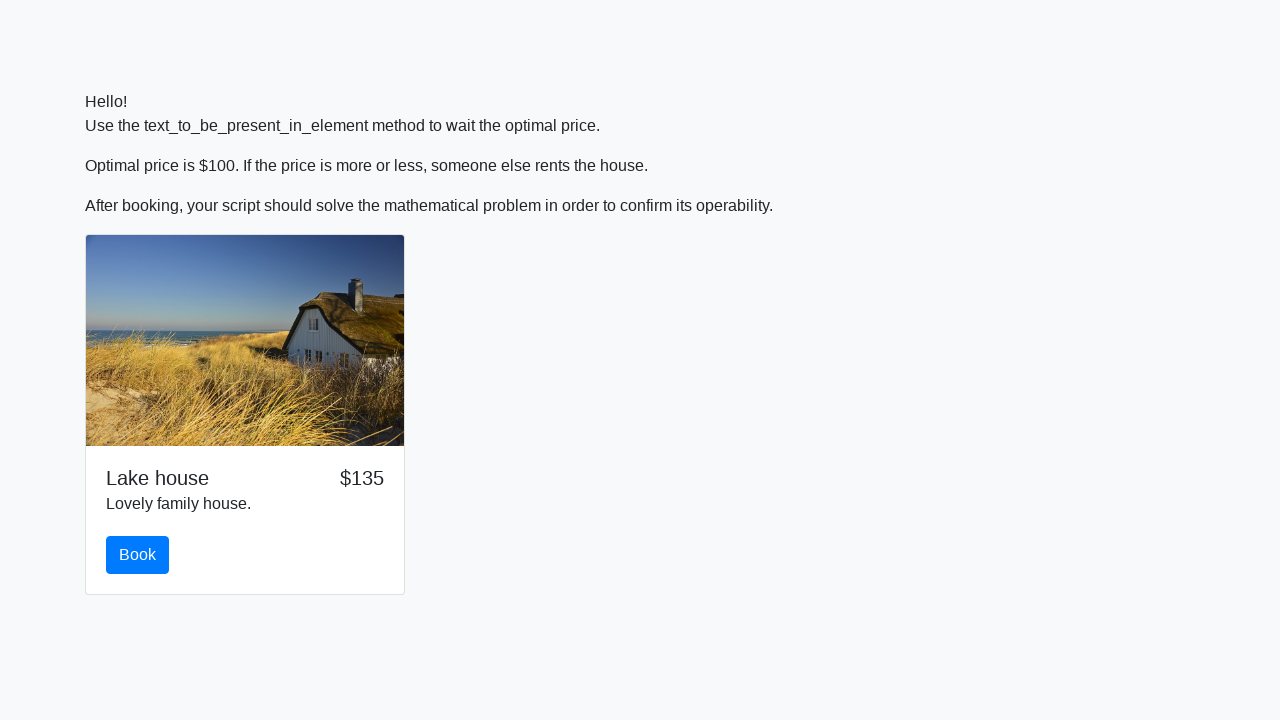

Waited for price to drop to $100
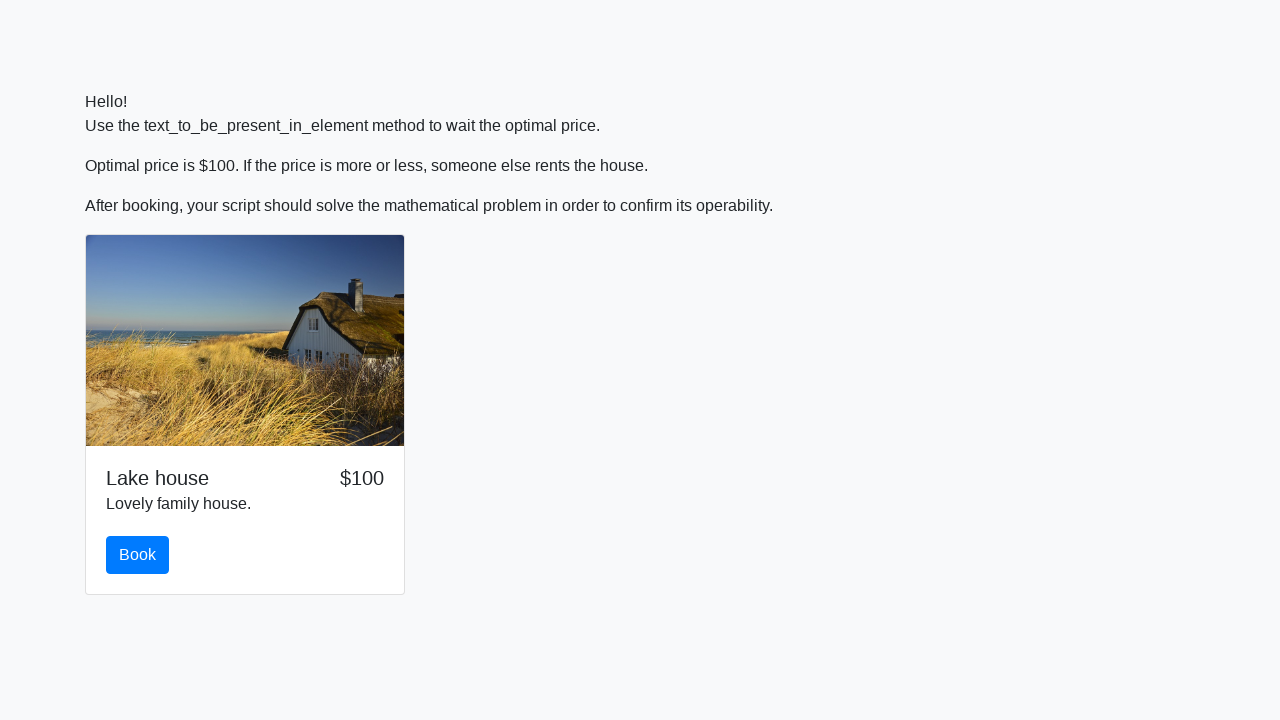

Clicked the button after price reached $100 at (138, 555) on button.btn
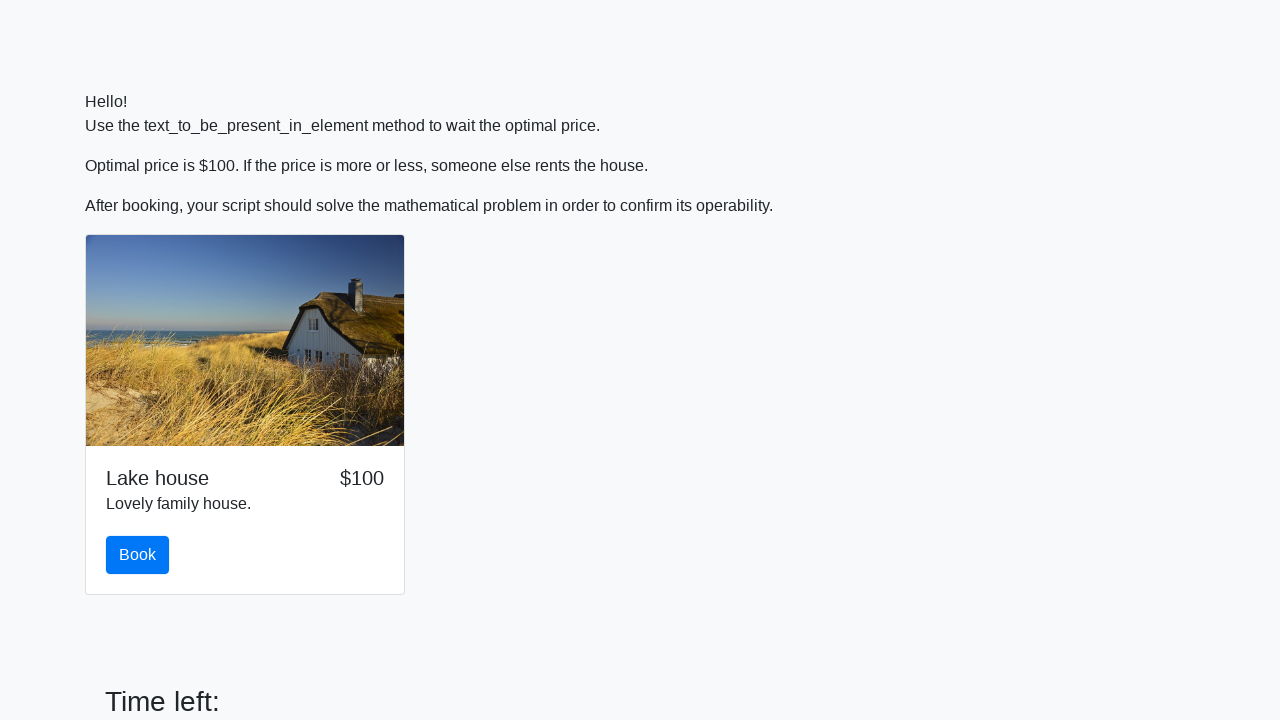

Scrolled down the page by 100 pixels
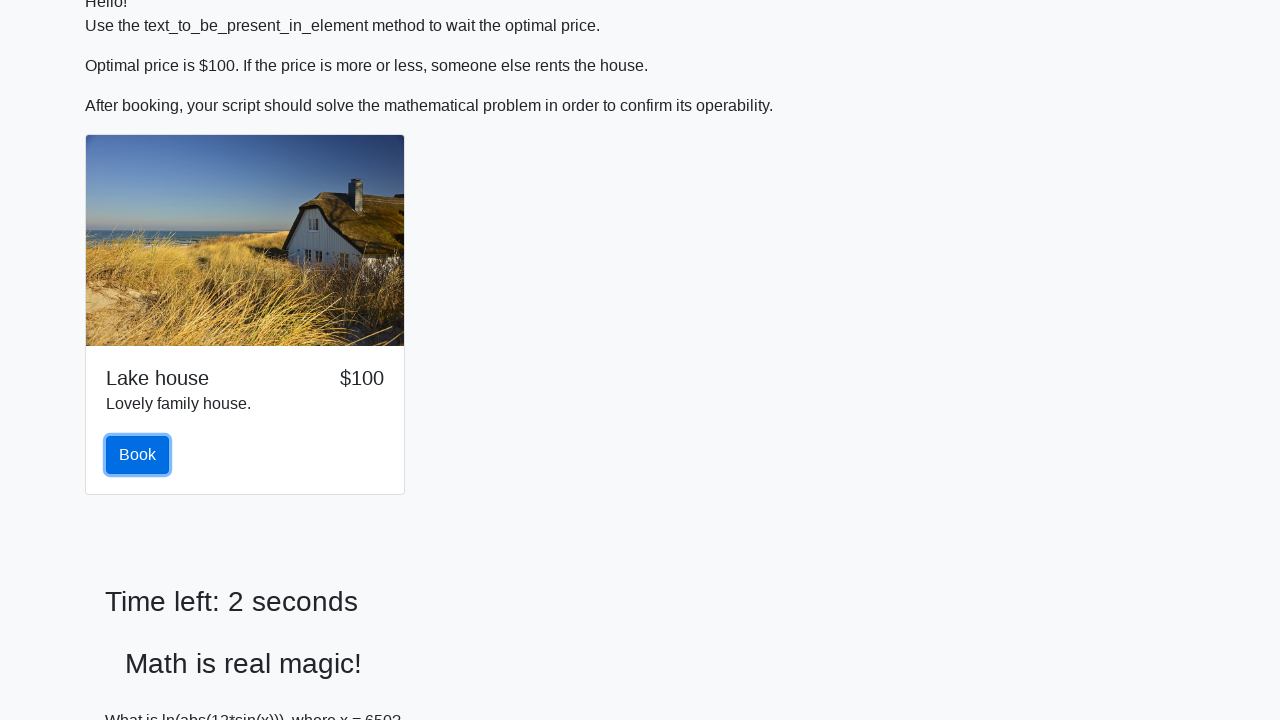

Read input value x from page: 650
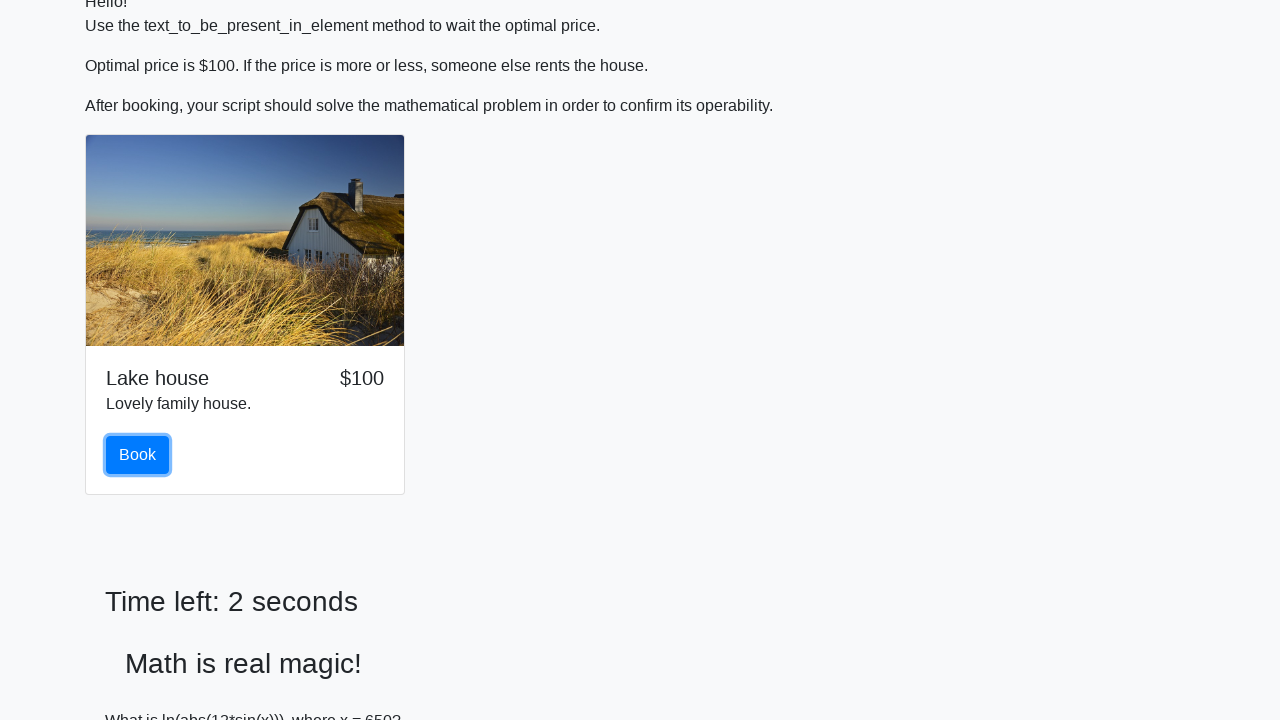

Calculated mathematical result y = 1.2966536421520853 using formula log(abs(12*sin(x)))
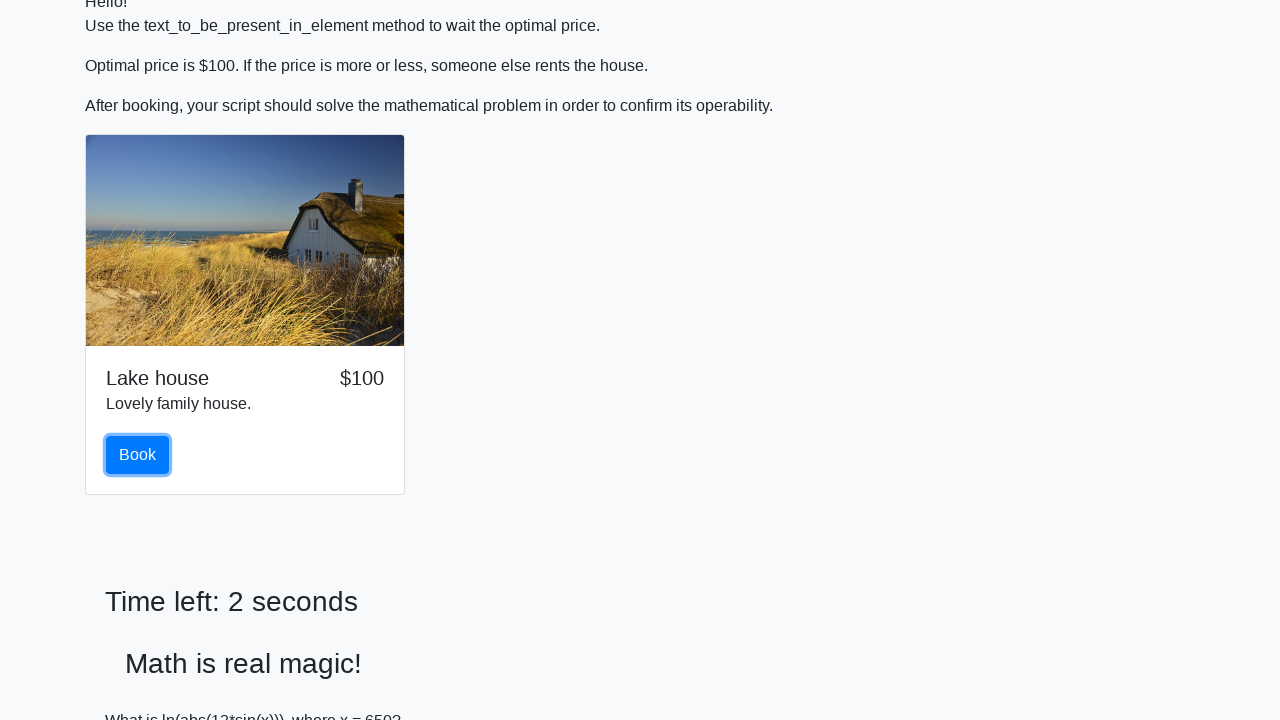

Filled answer field with calculated value: 1.2966536421520853 on #answer
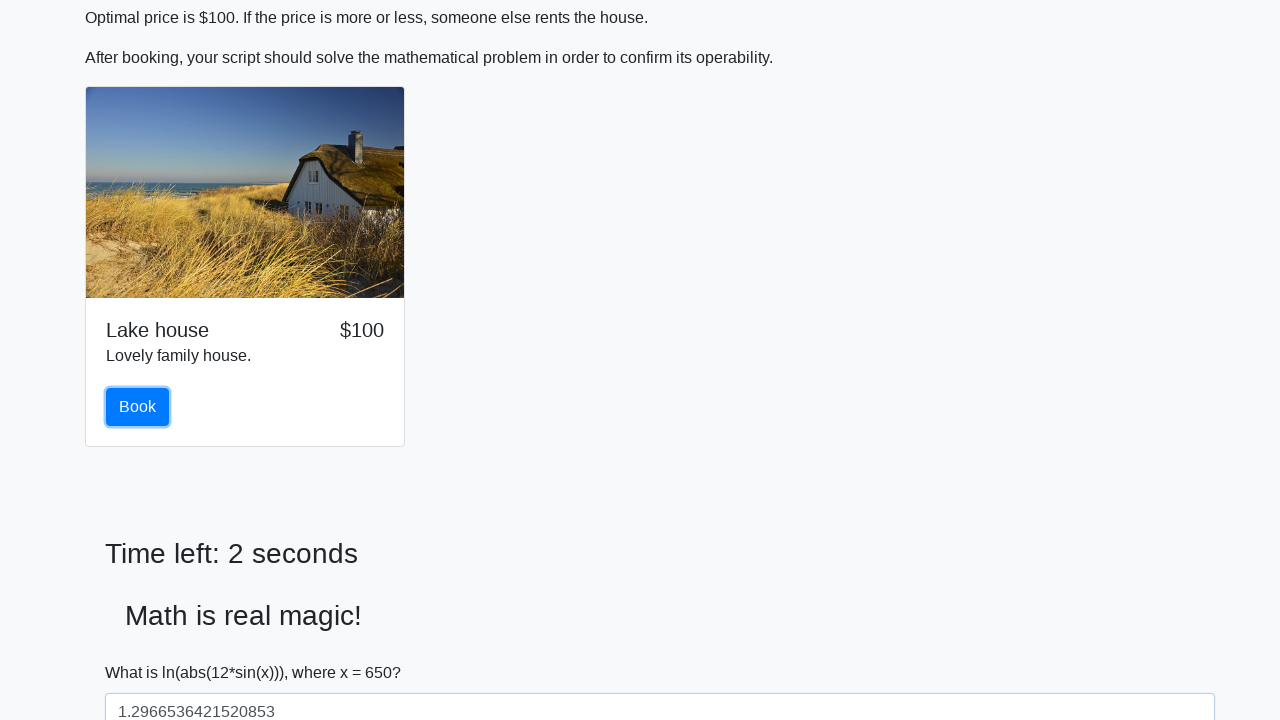

Clicked solve button to submit the form at (143, 651) on #solve
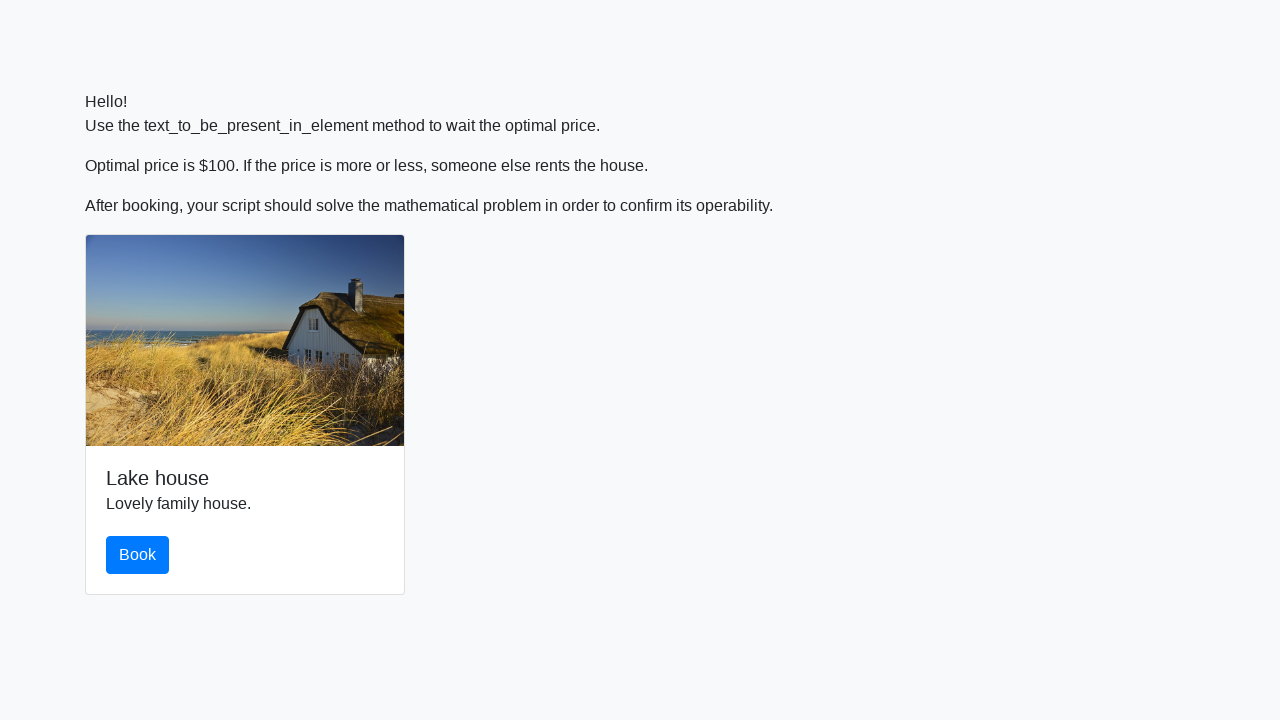

Waited 1000ms for page to process submission
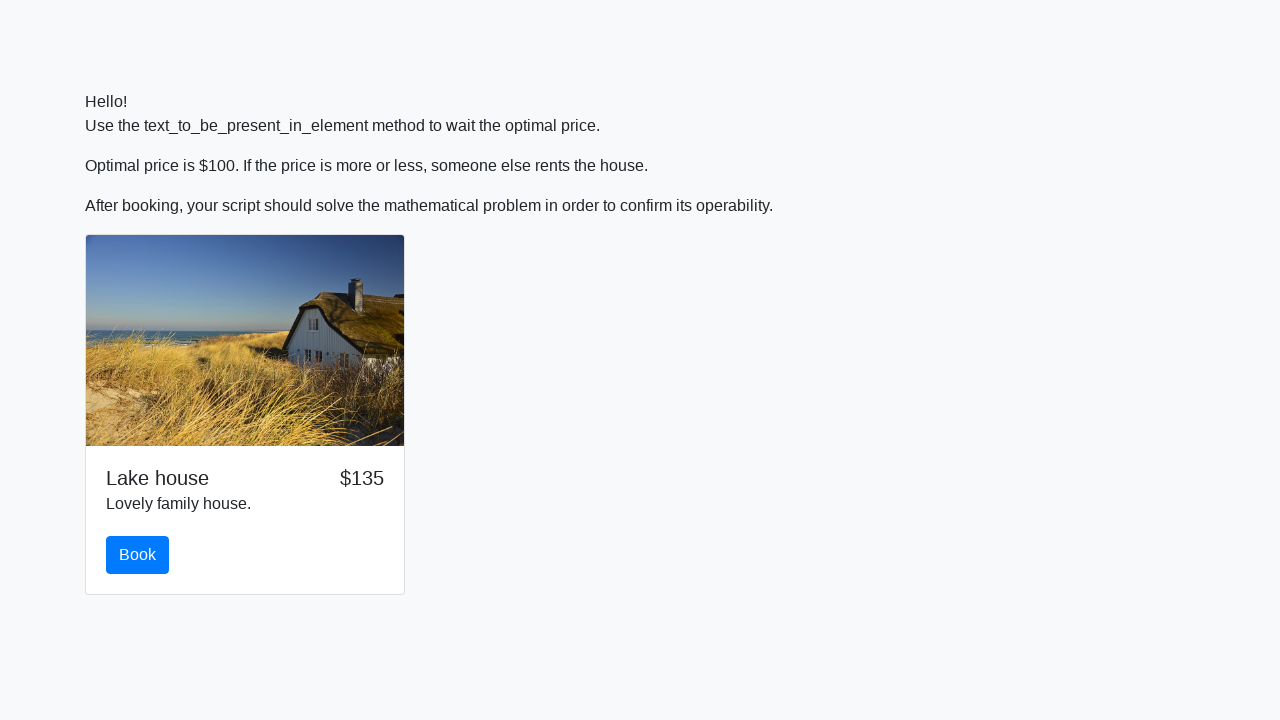

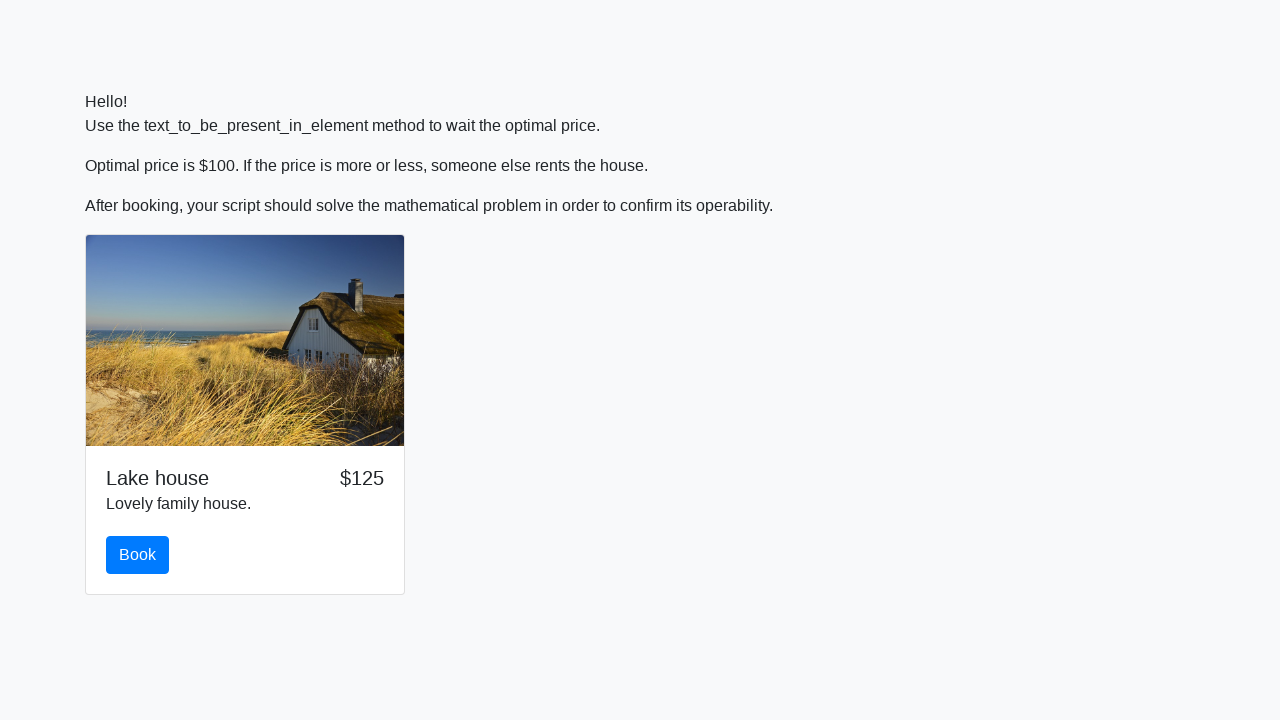